Tests selecting multiple non-consecutive items by holding Ctrl/Cmd key and clicking random items

Starting URL: https://automationfc.github.io/jquery-selectable/

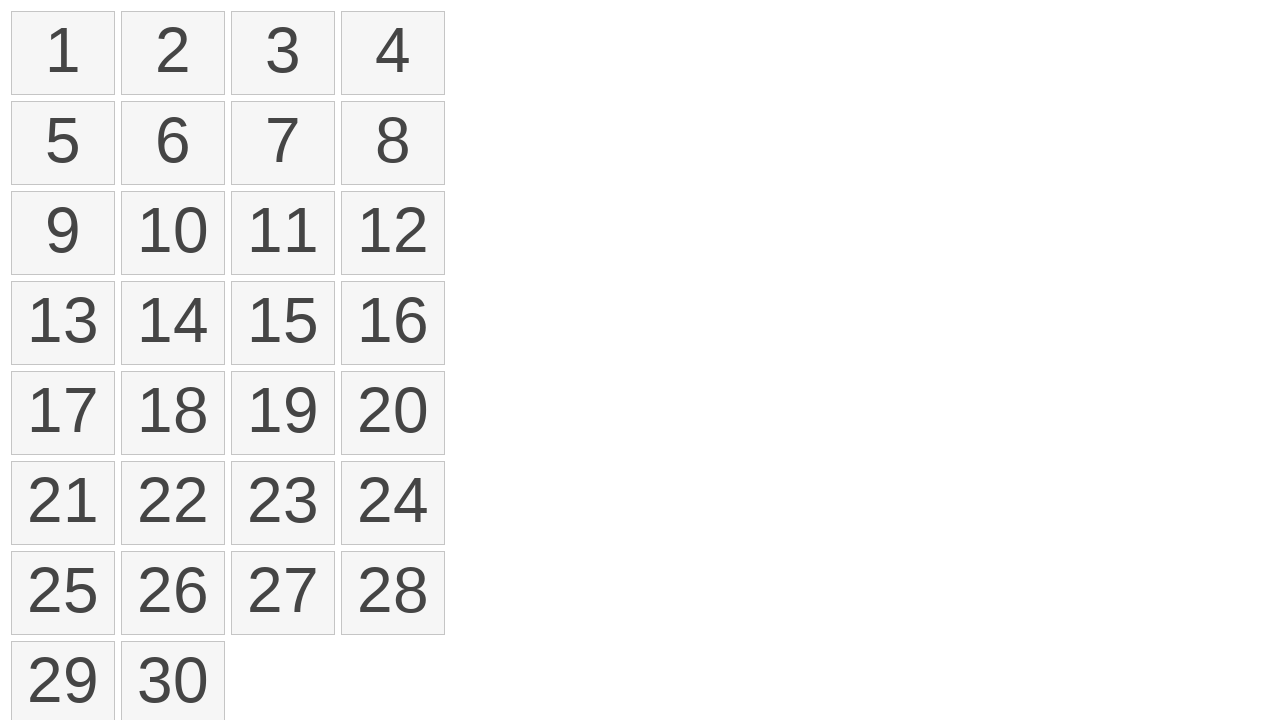

Clicked item at index 1 while holding Ctrl/Cmd key at (173, 53) on #selectable > li >> nth=1
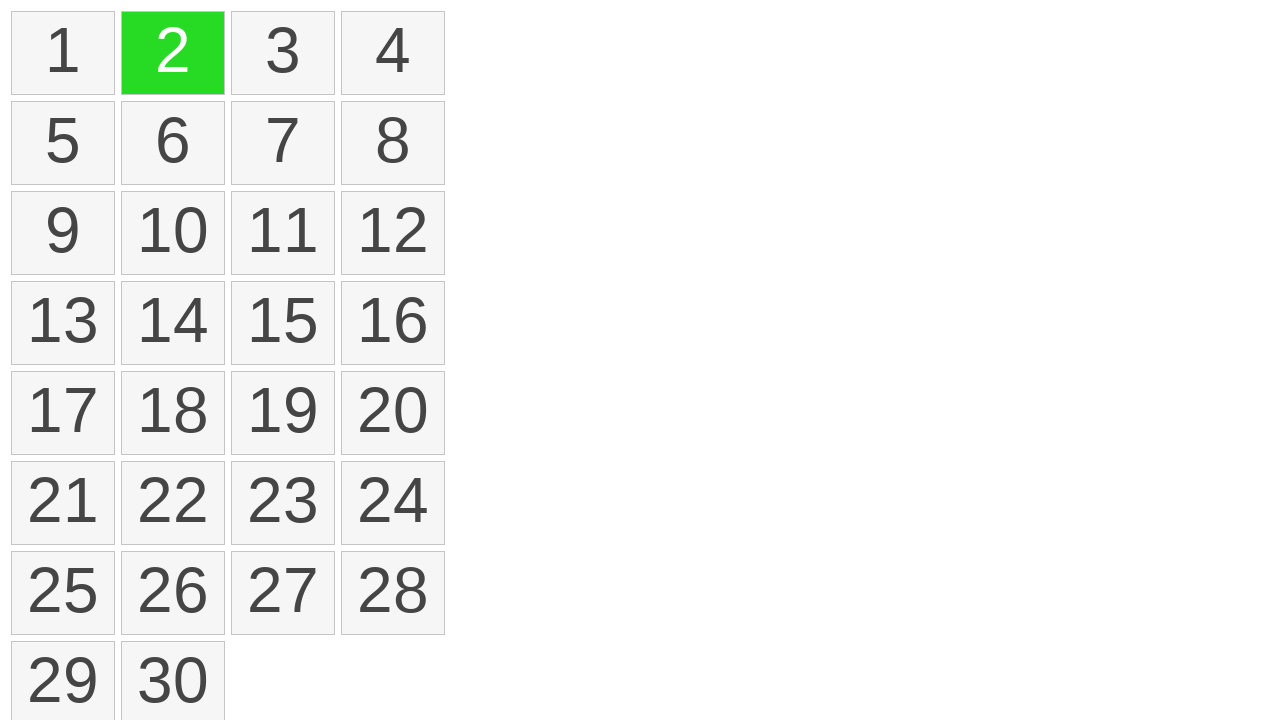

Clicked item at index 4 while holding Ctrl/Cmd key at (63, 143) on #selectable > li >> nth=4
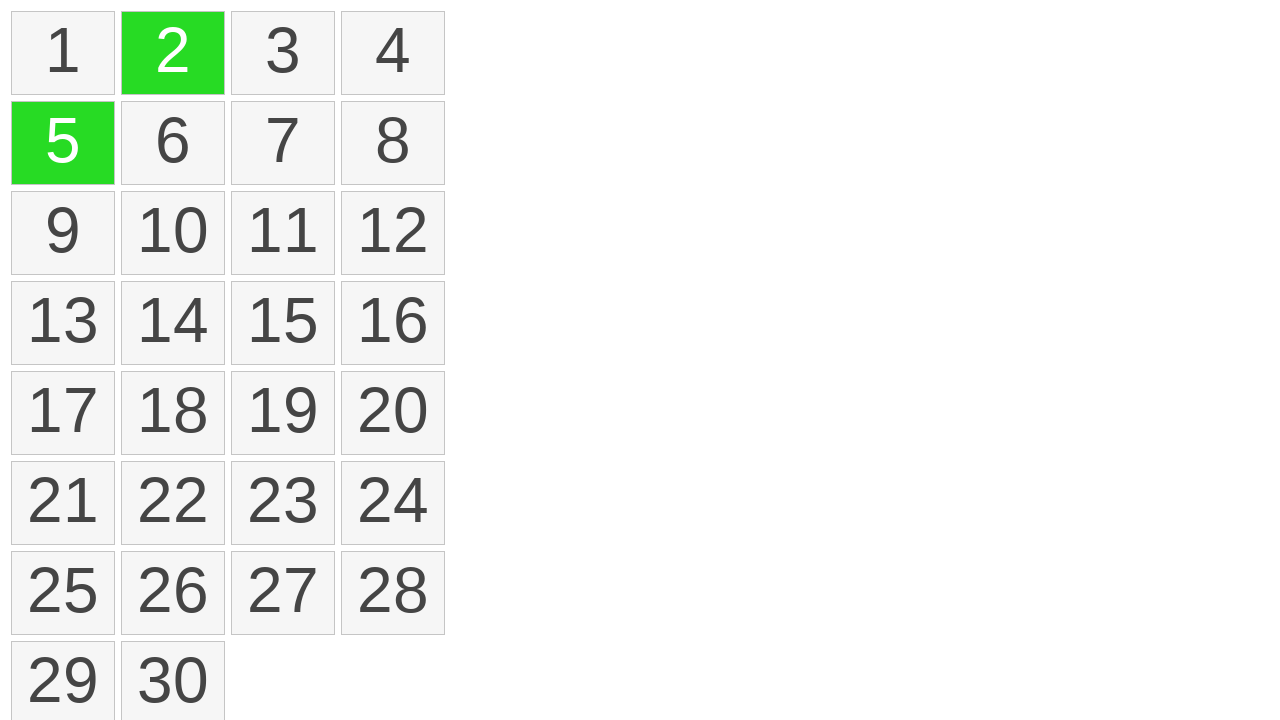

Clicked item at index 6 while holding Ctrl/Cmd key at (283, 143) on #selectable > li >> nth=6
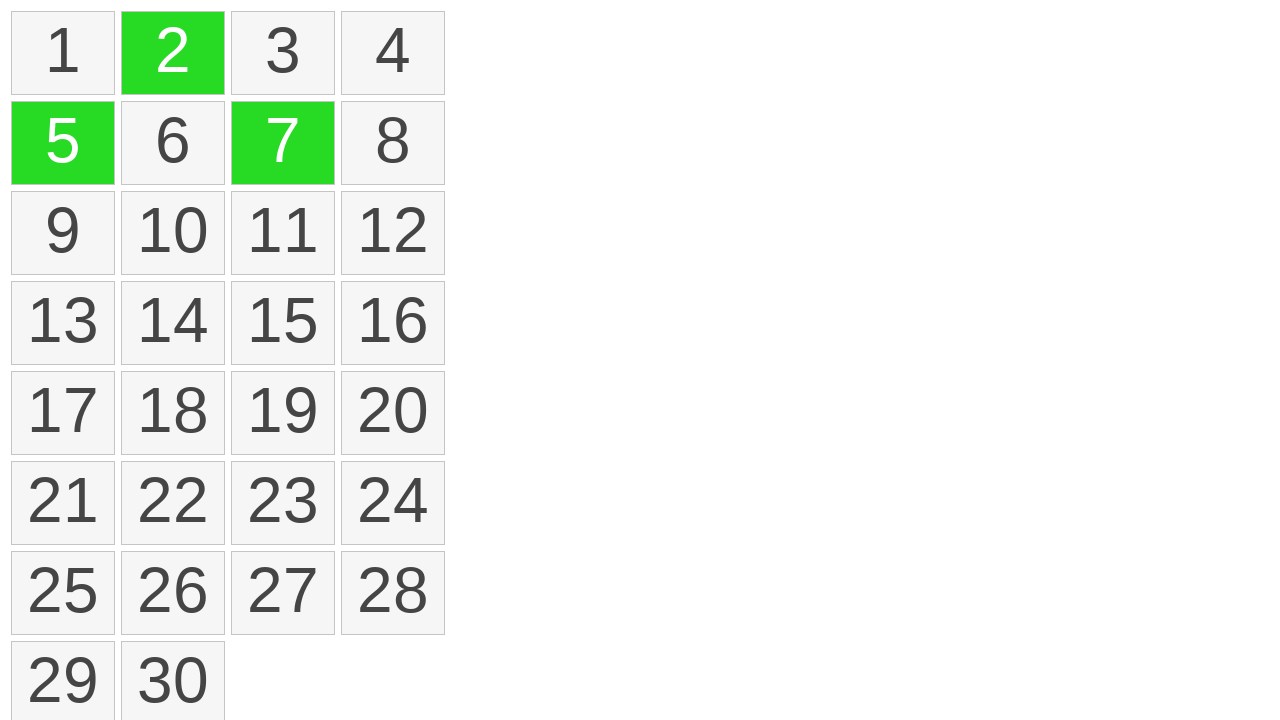

Clicked item at index 10 while holding Ctrl/Cmd key at (283, 233) on #selectable > li >> nth=10
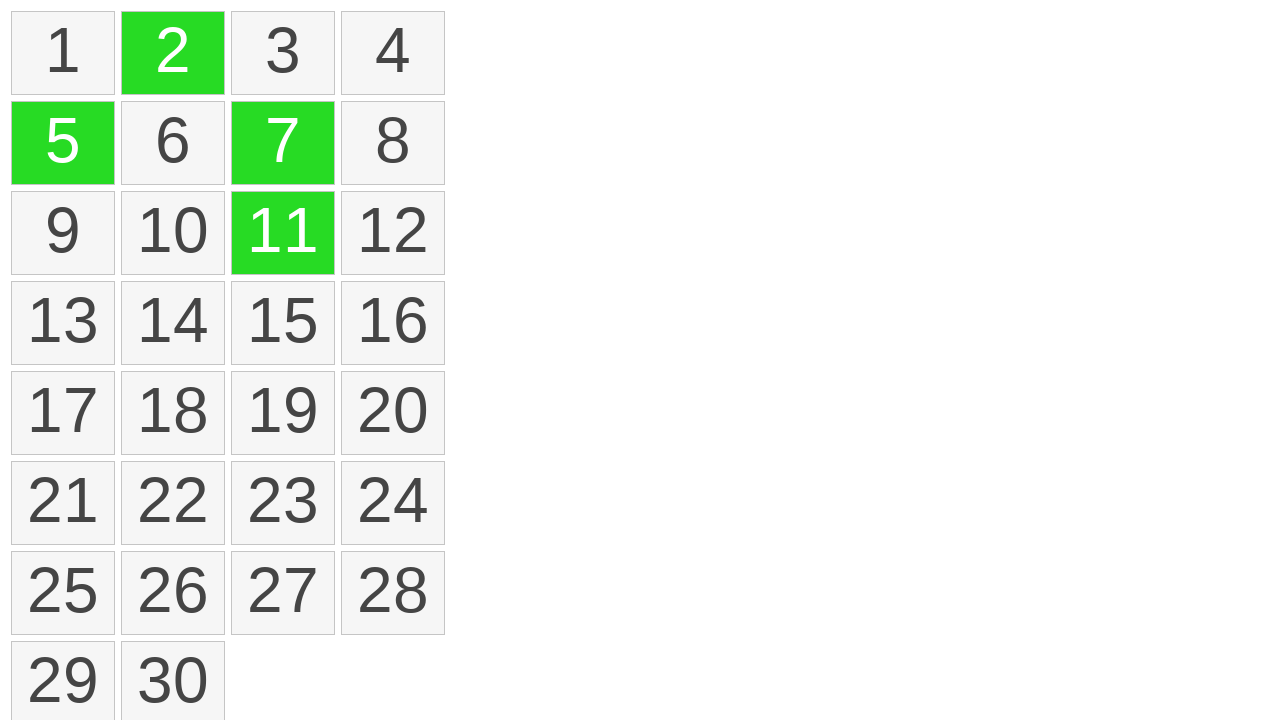

Located first selected item with ui-selected class
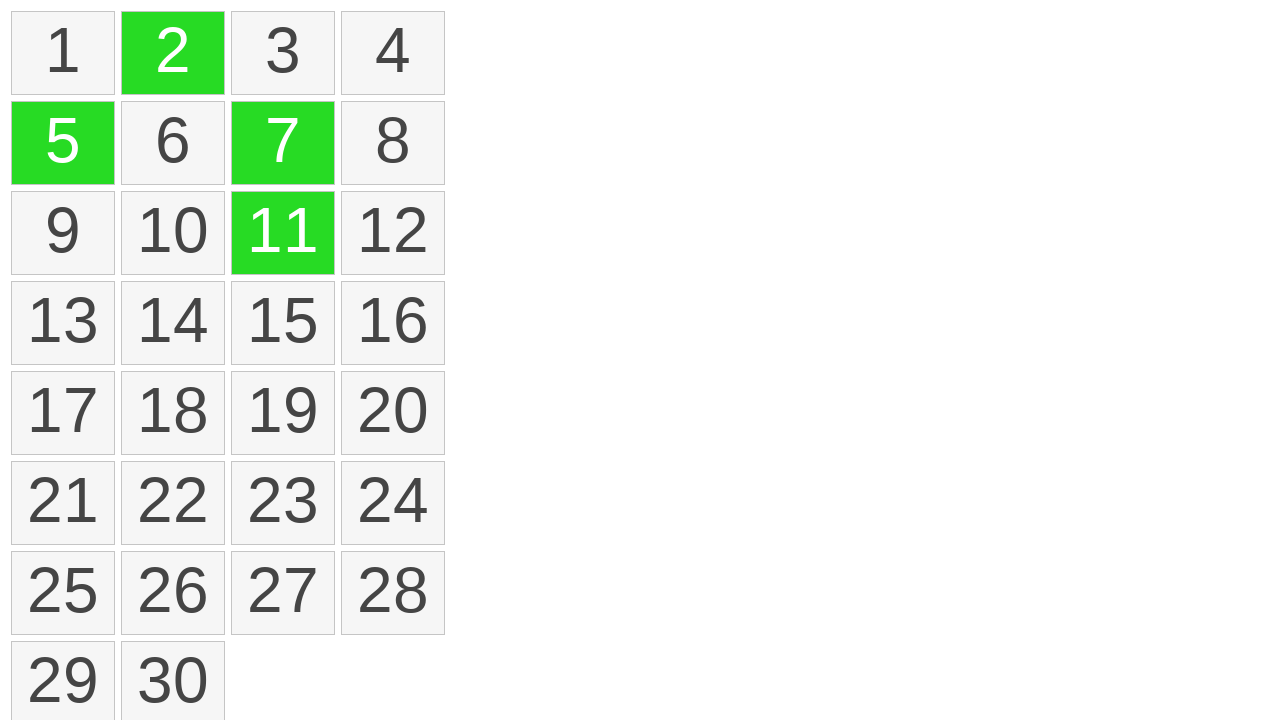

Retrieved background color of selected item: rgb(39, 219, 36)
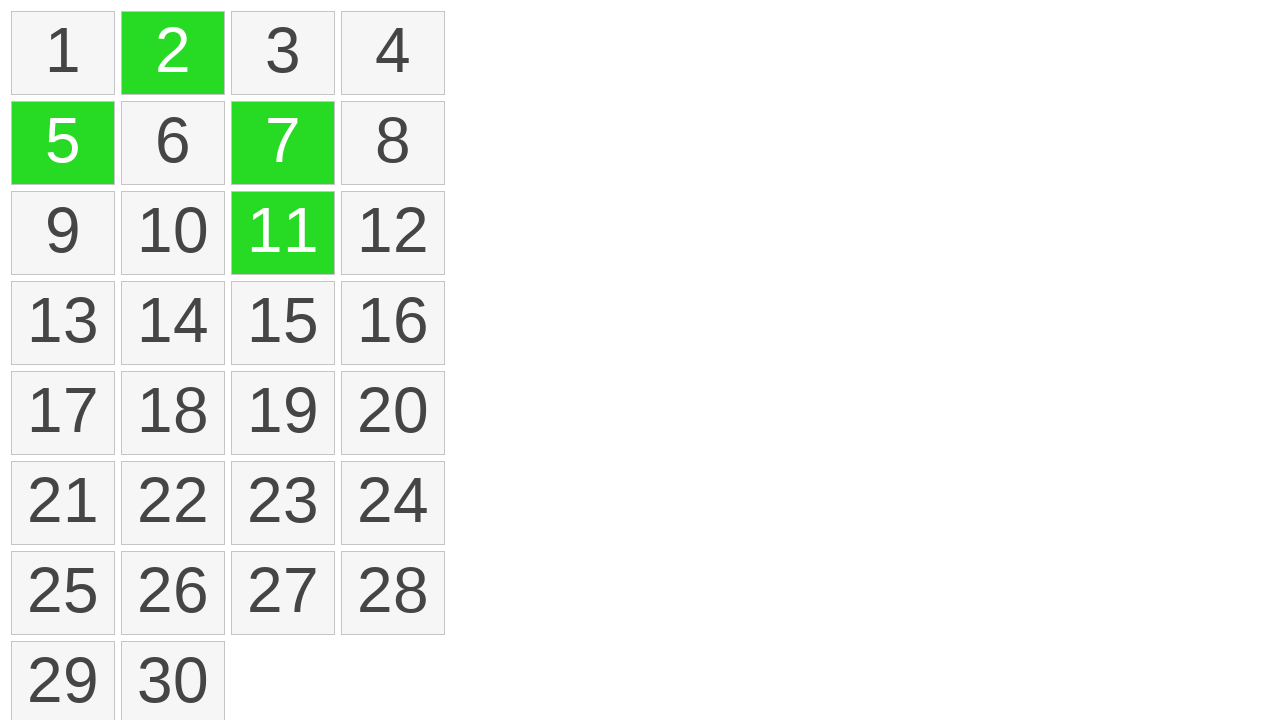

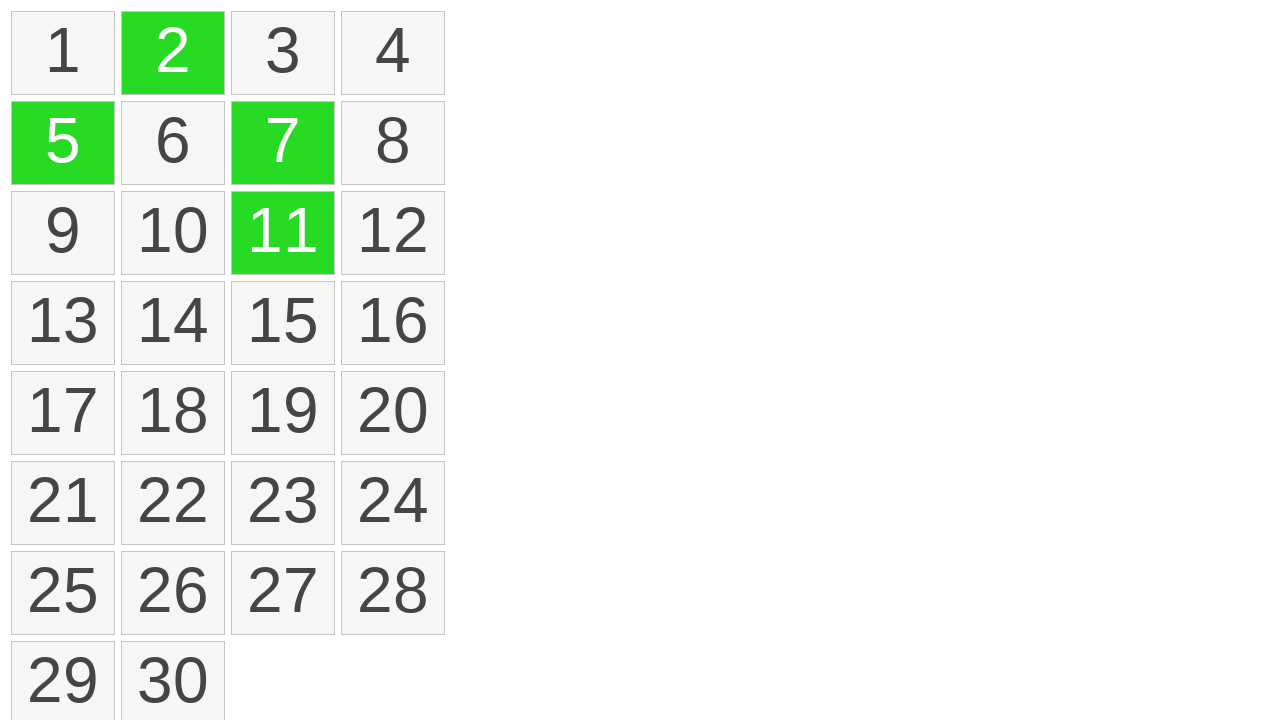